Tests alert handling by clicking a prompt button and accepting the alert dialog

Starting URL: https://demoqa.com/alerts

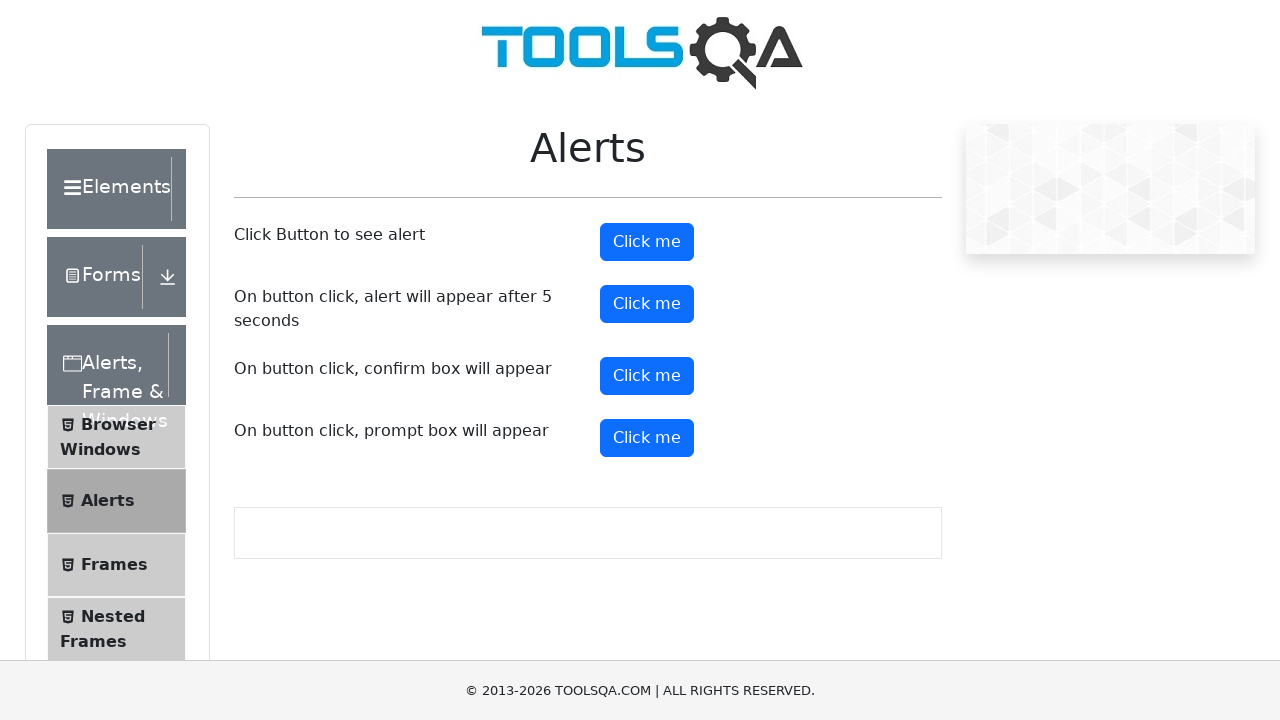

Clicked the prompt button to trigger alert dialog at (647, 438) on xpath=//button[@id='promtButton']
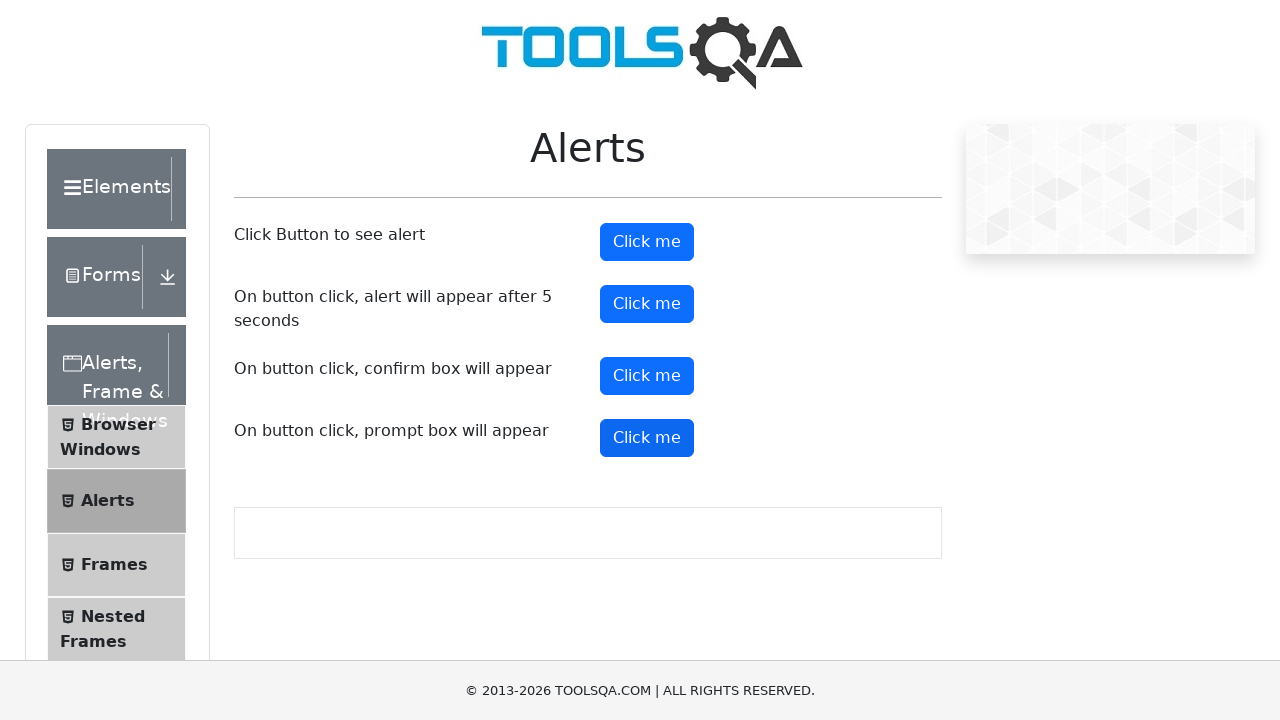

Set up dialog handler to accept alert
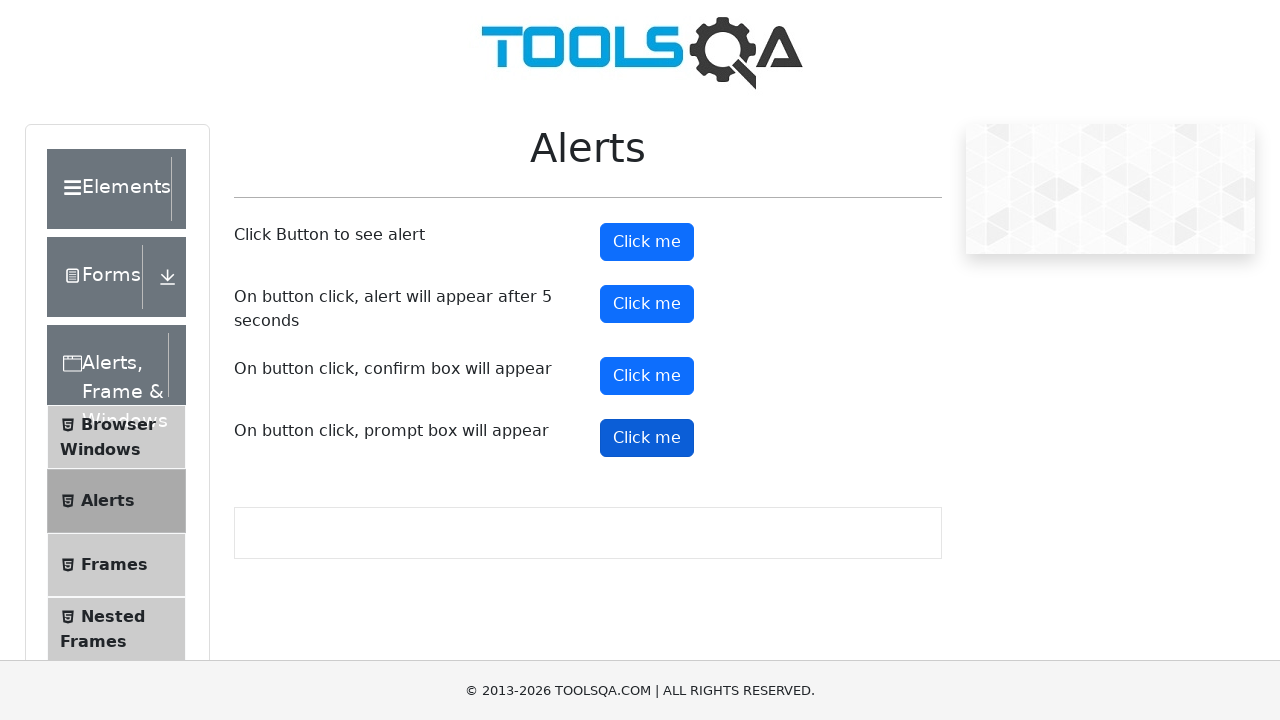

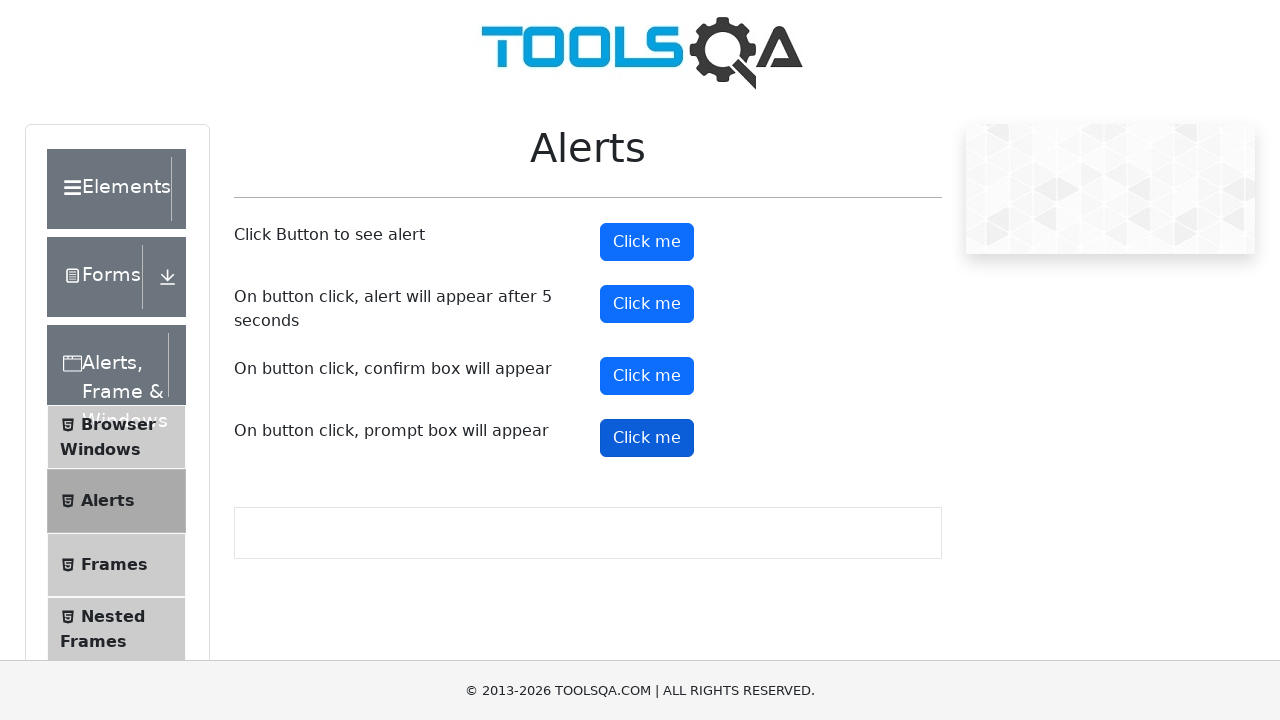